Tests the add/remove elements functionality by clicking the Add Element button to create a new Delete button, then clicking the Delete button to remove it

Starting URL: https://the-internet.herokuapp.com/add_remove_elements/

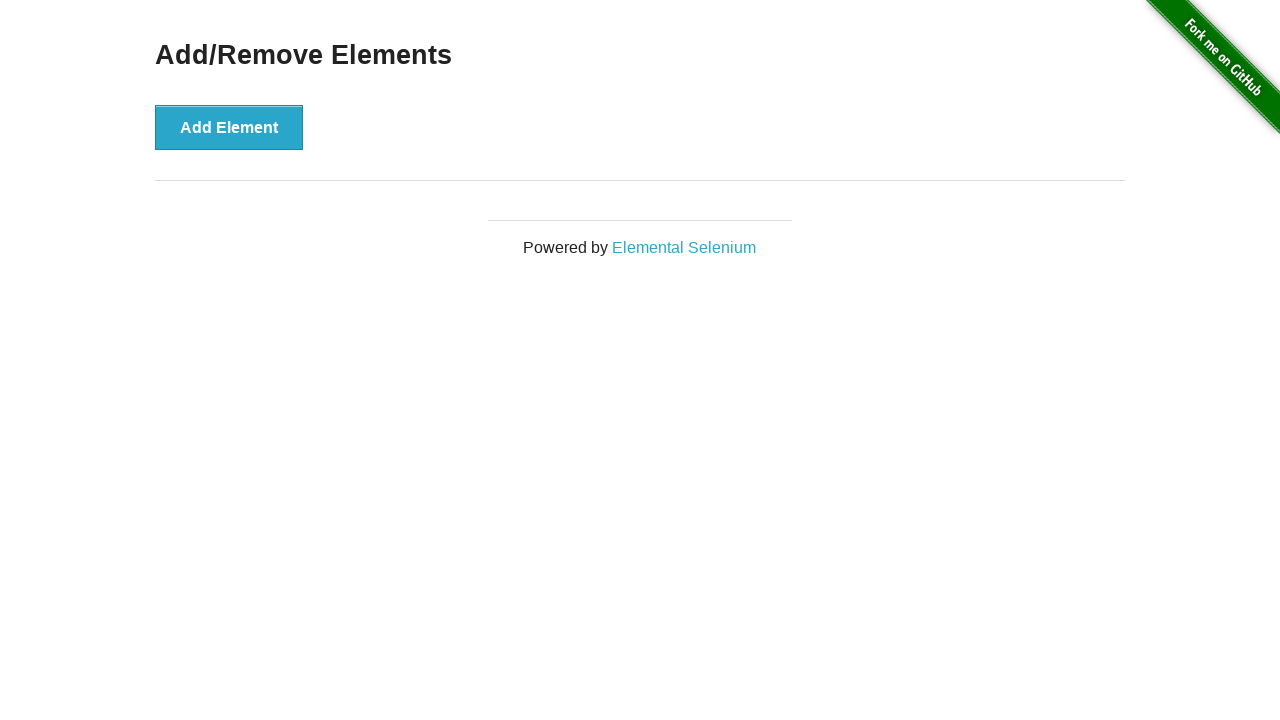

Clicked the Add Element button to create a new Delete button at (229, 127) on button[onclick='addElement()']
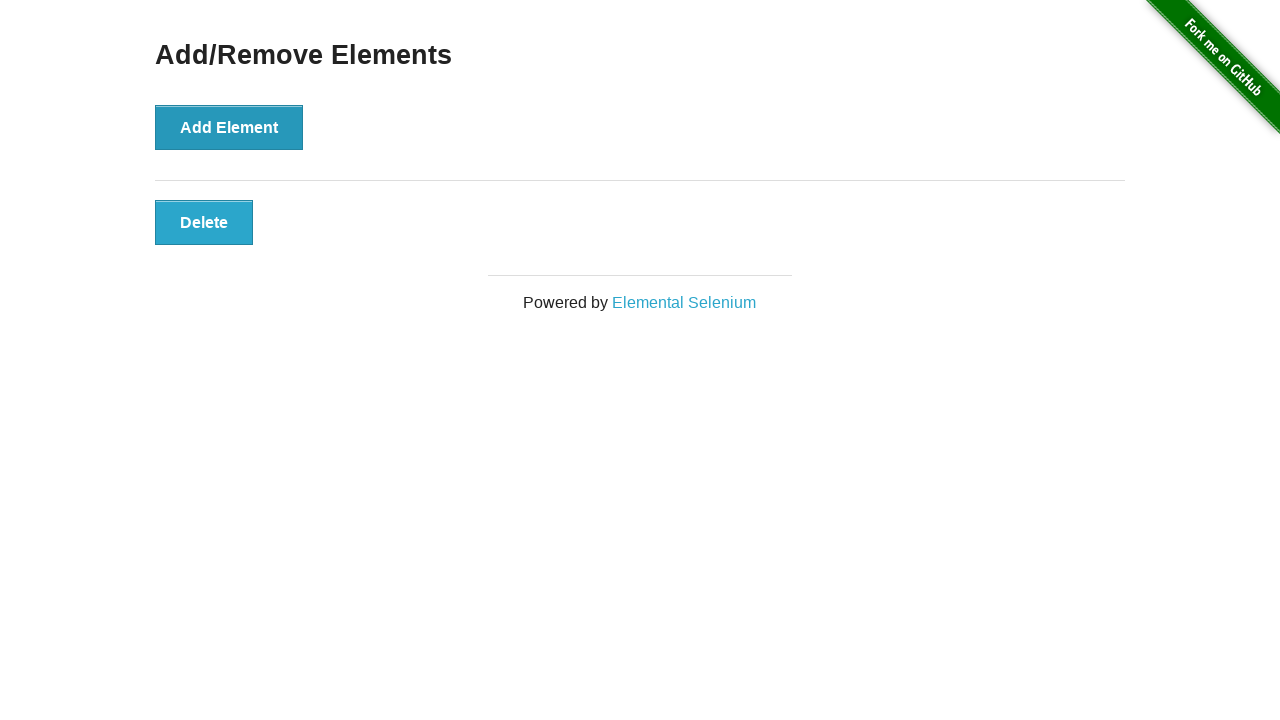

Delete button appeared on the page
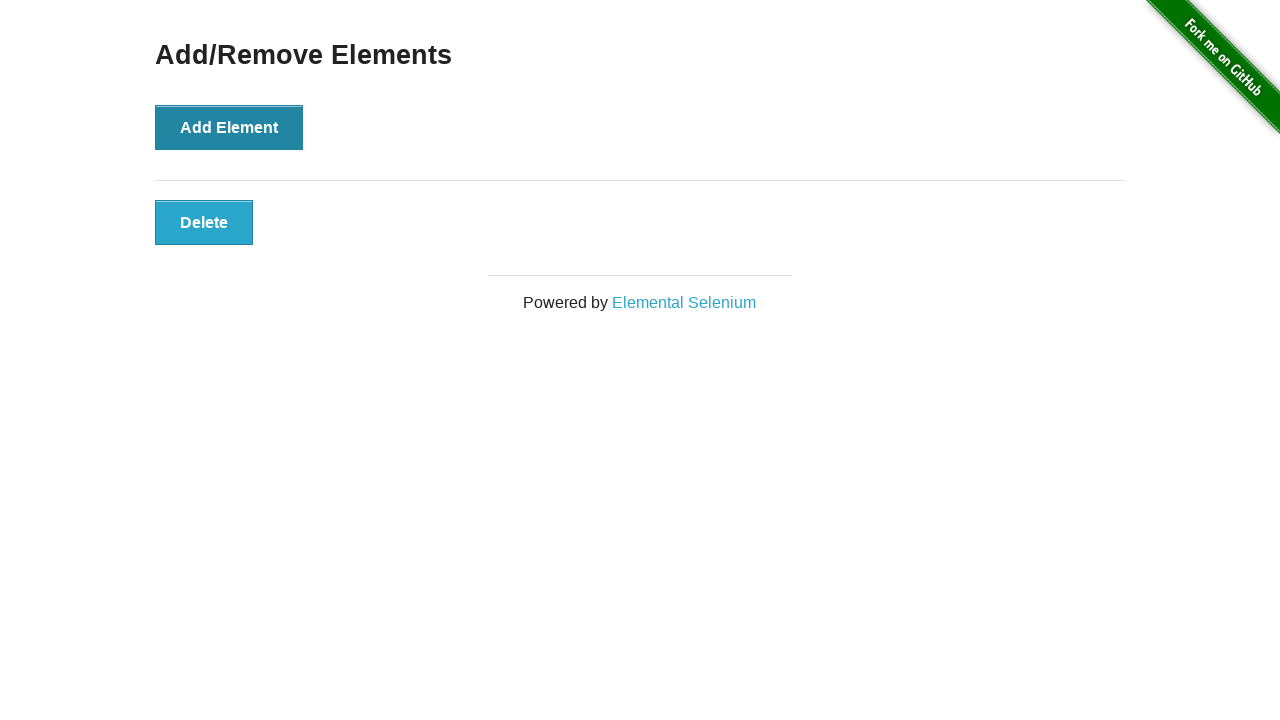

Clicked the Delete button to remove the element at (204, 222) on button[onclick='deleteElement()']
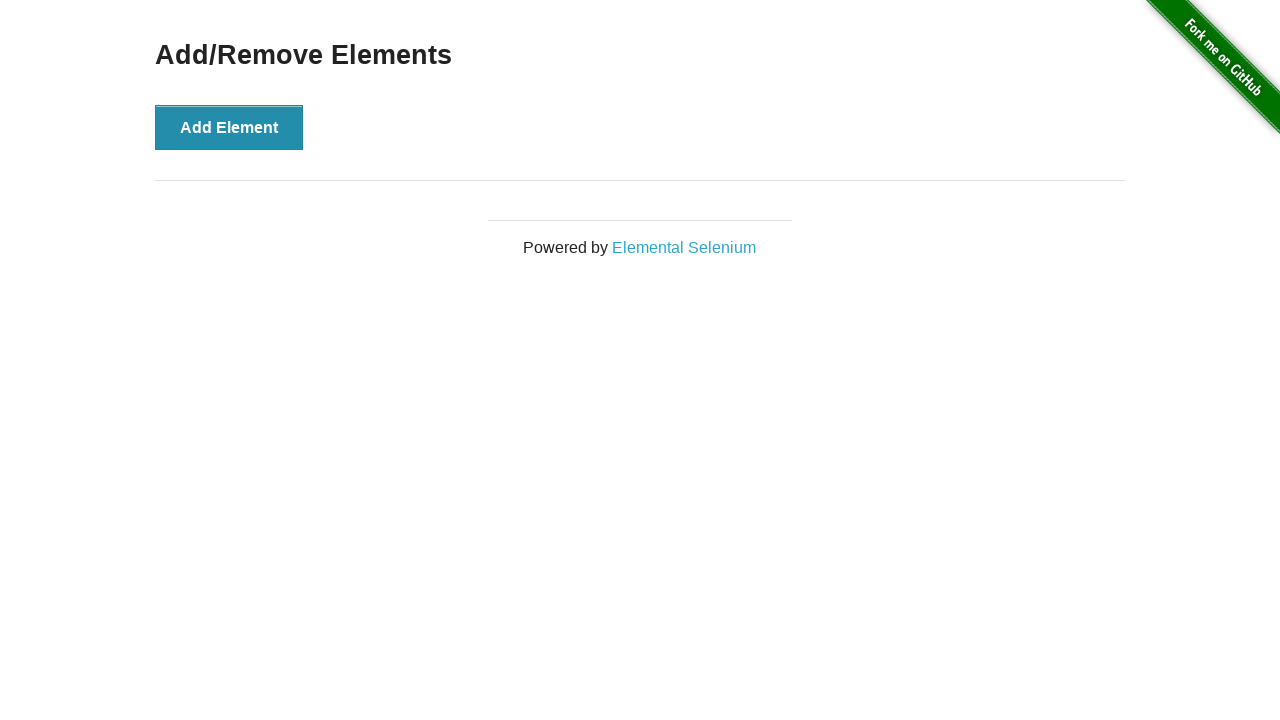

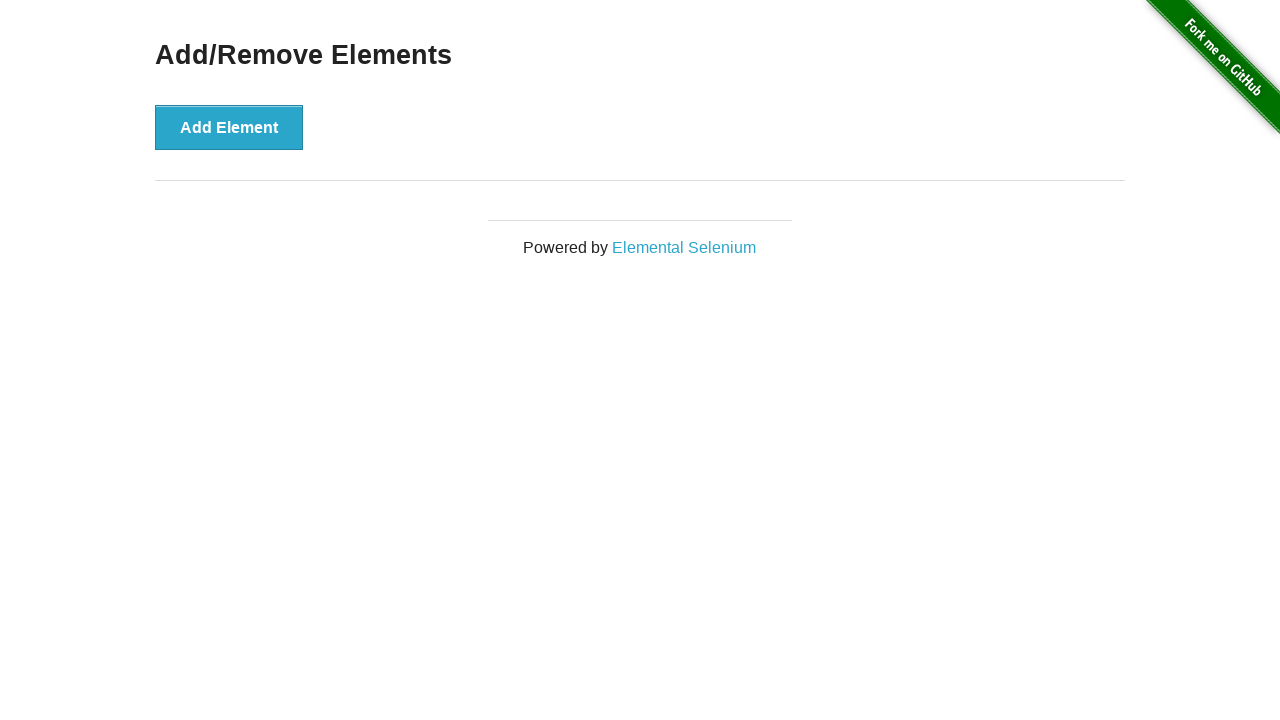